Tests page refresh functionality by reloading a page that updates its title on refresh

Starting URL: http://www.compendiumdev.co.uk/selenium/refresh.php

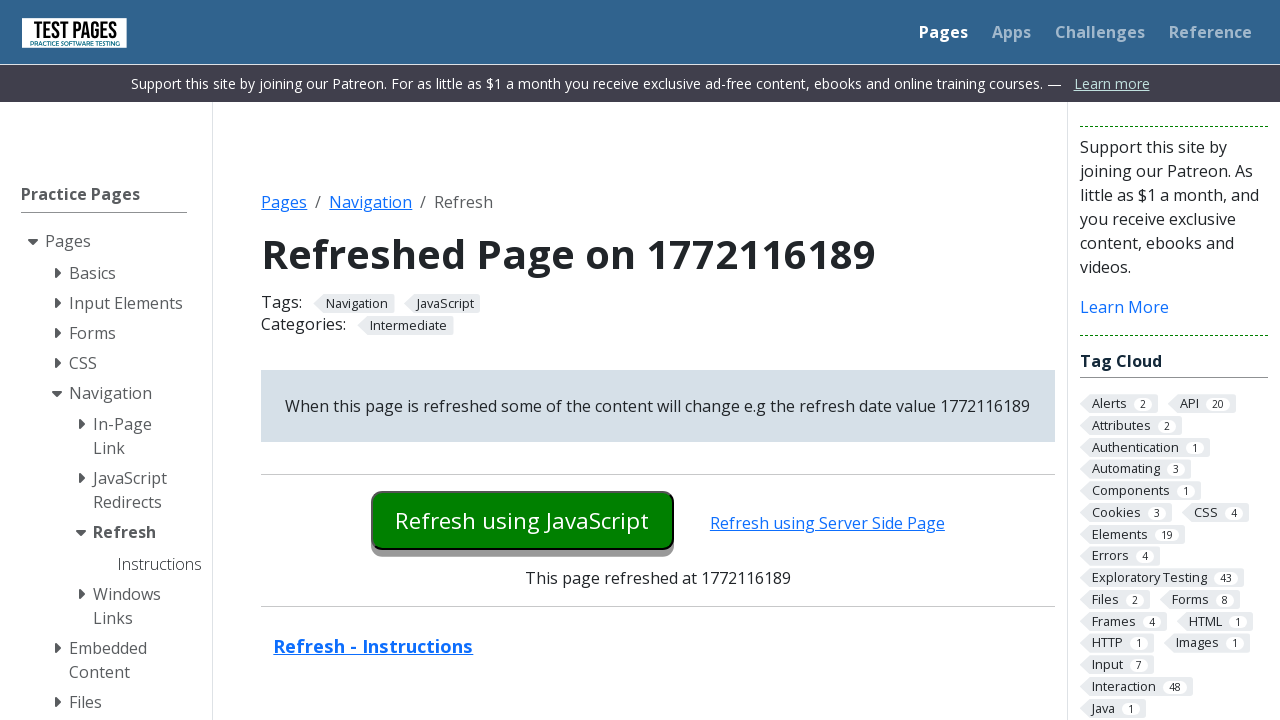

Navigated to refresh test page
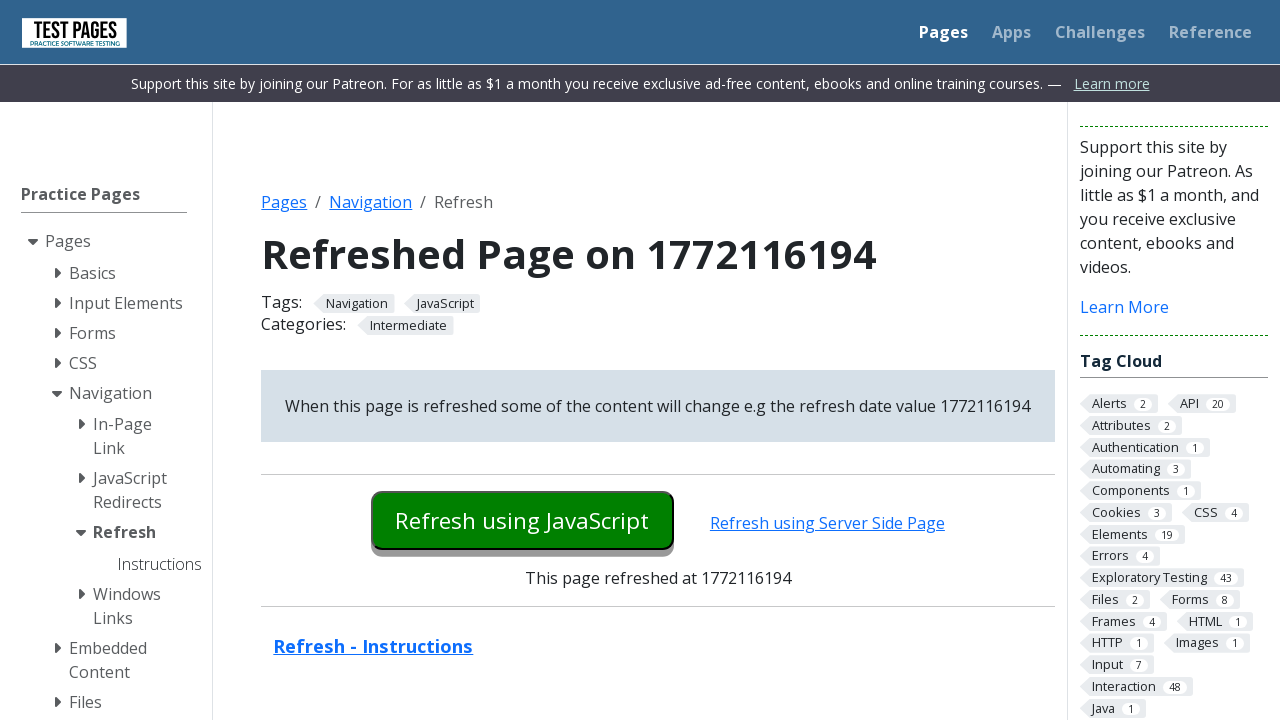

Retrieved initial page title
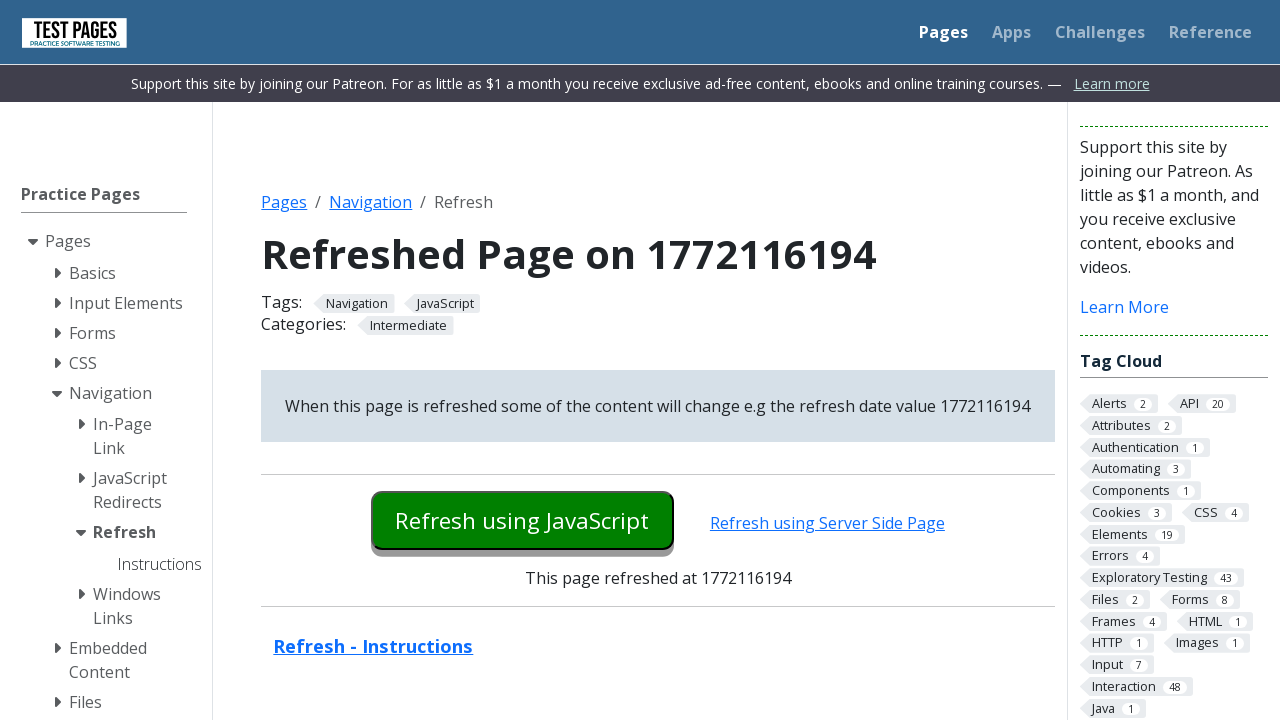

Verified initial title contains 'Refreshed Page on'
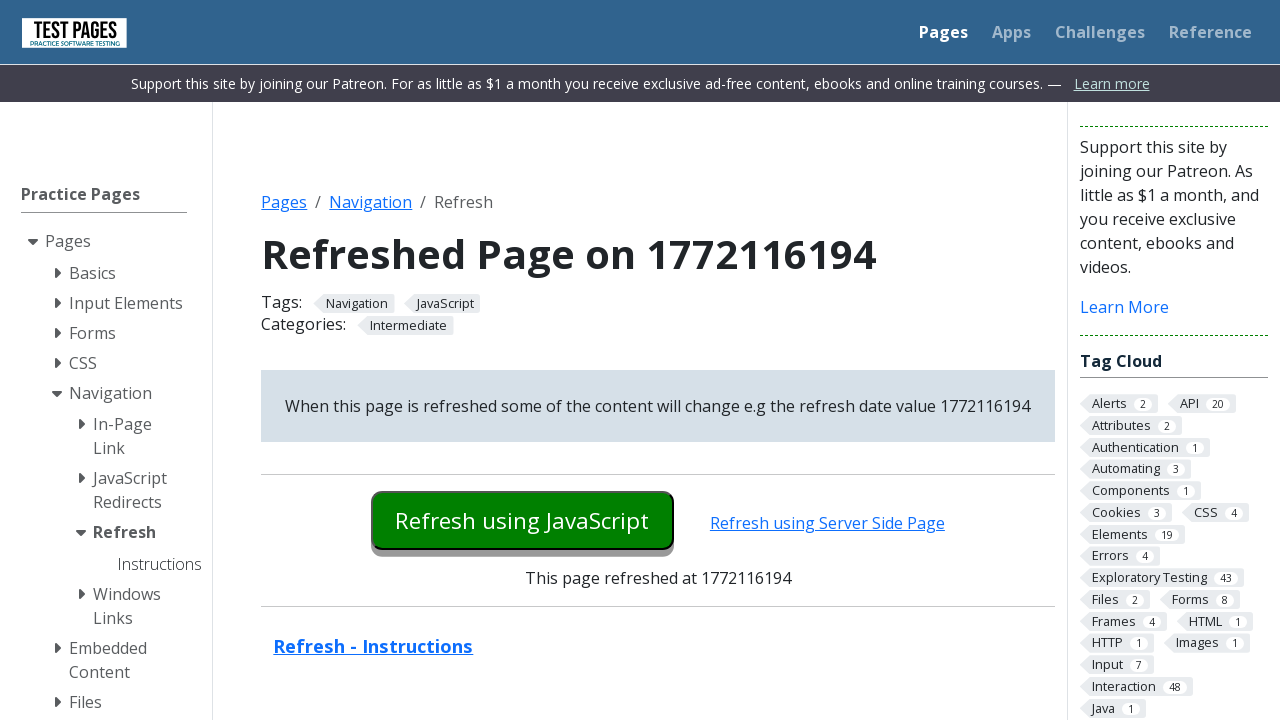

Reloaded the page
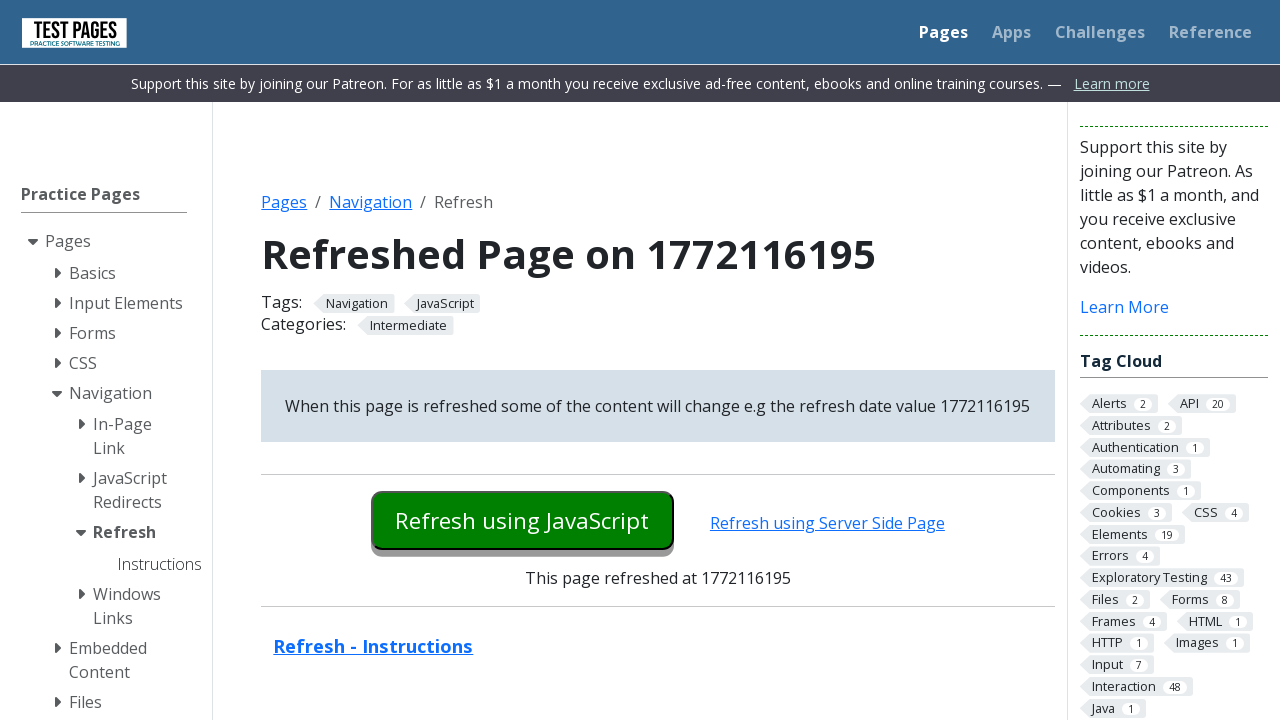

Retrieved title after page refresh
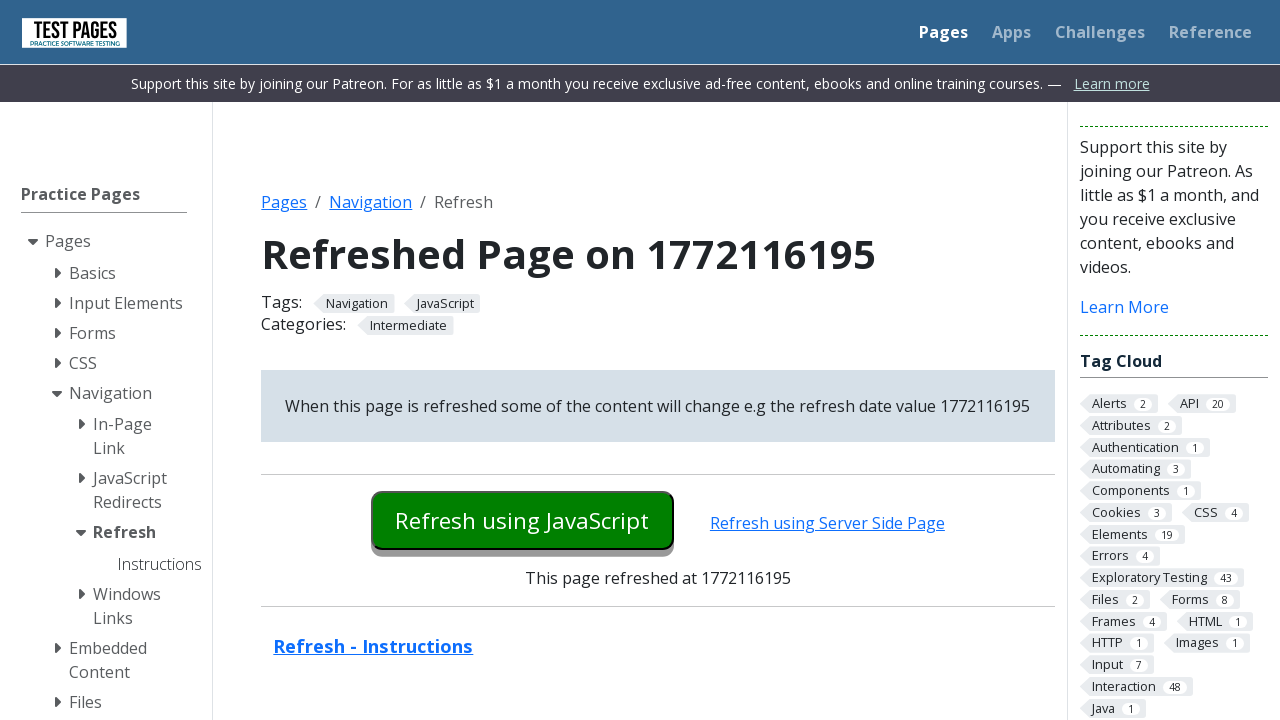

Verified refreshed title contains 'Refreshed Page on'
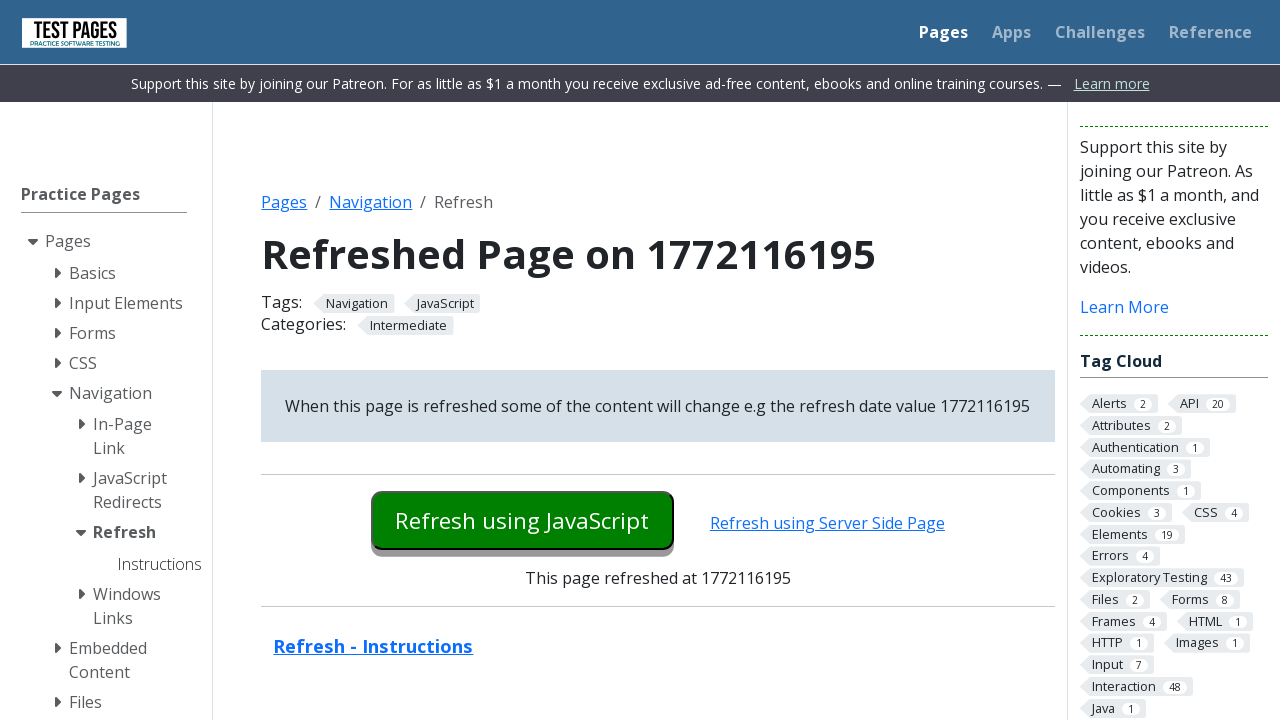

Confirmed that page title changed after refresh
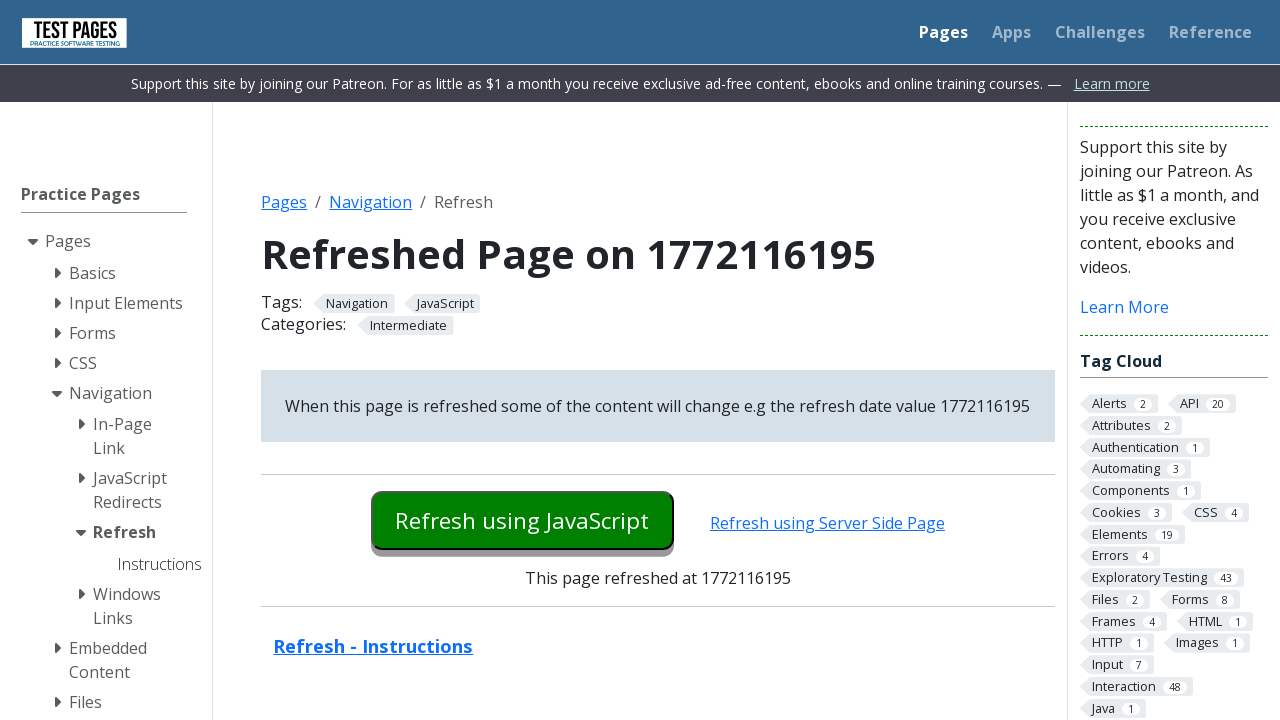

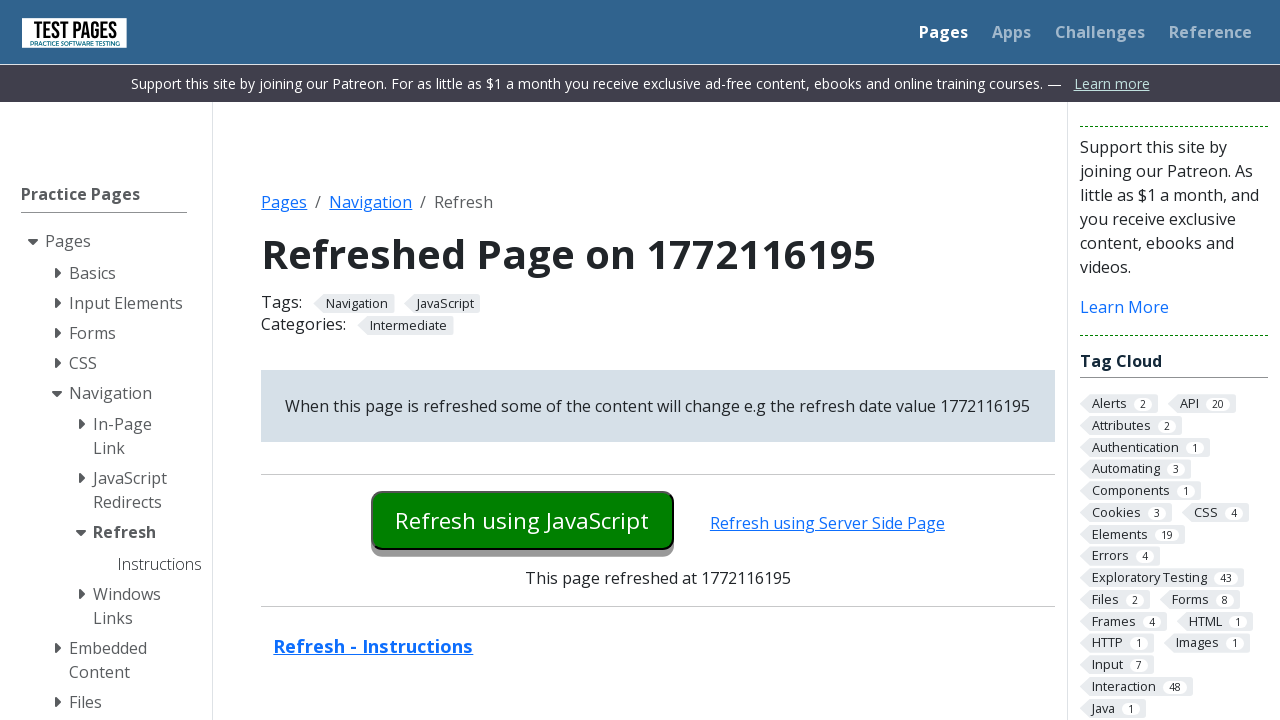